Tests AJAX functionality by navigating to AJAX Data page and clicking a button that triggers an AJAX request, then verifying the button changes color

Starting URL: http://www.uitestingplayground.com/

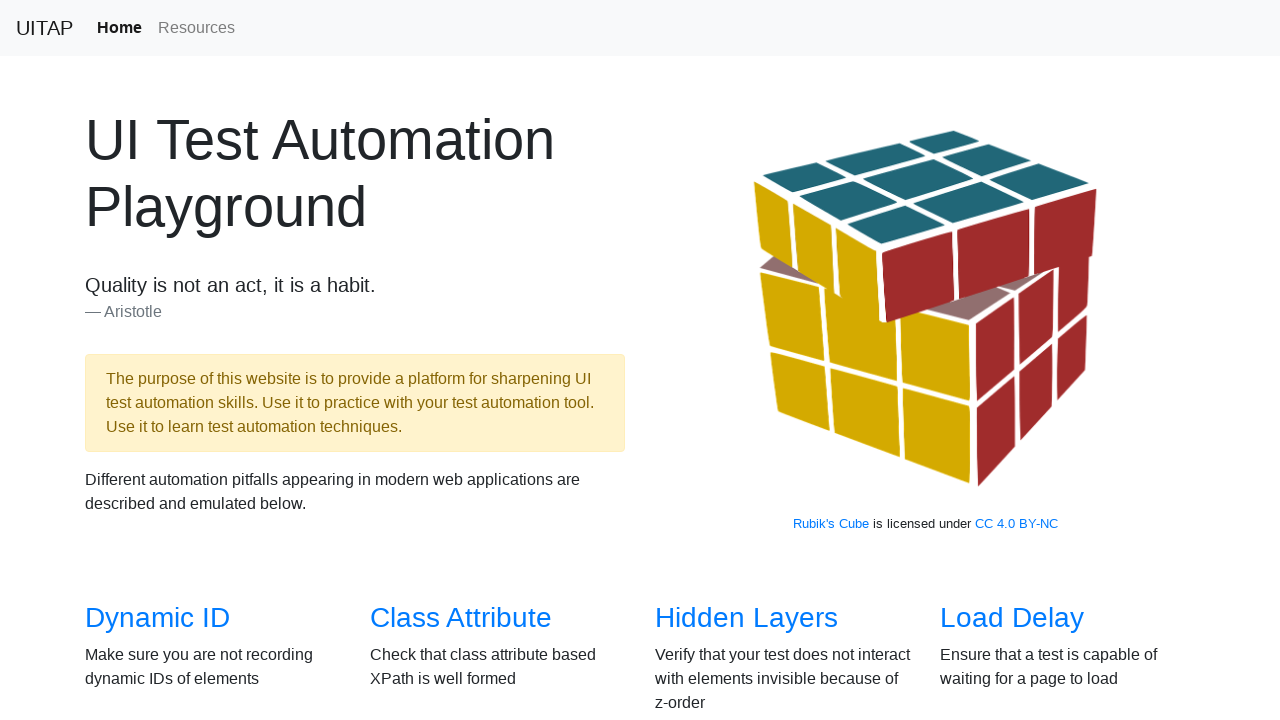

Clicked on AJAX Data link to navigate to AJAX test page at (154, 360) on text=AJAX Data
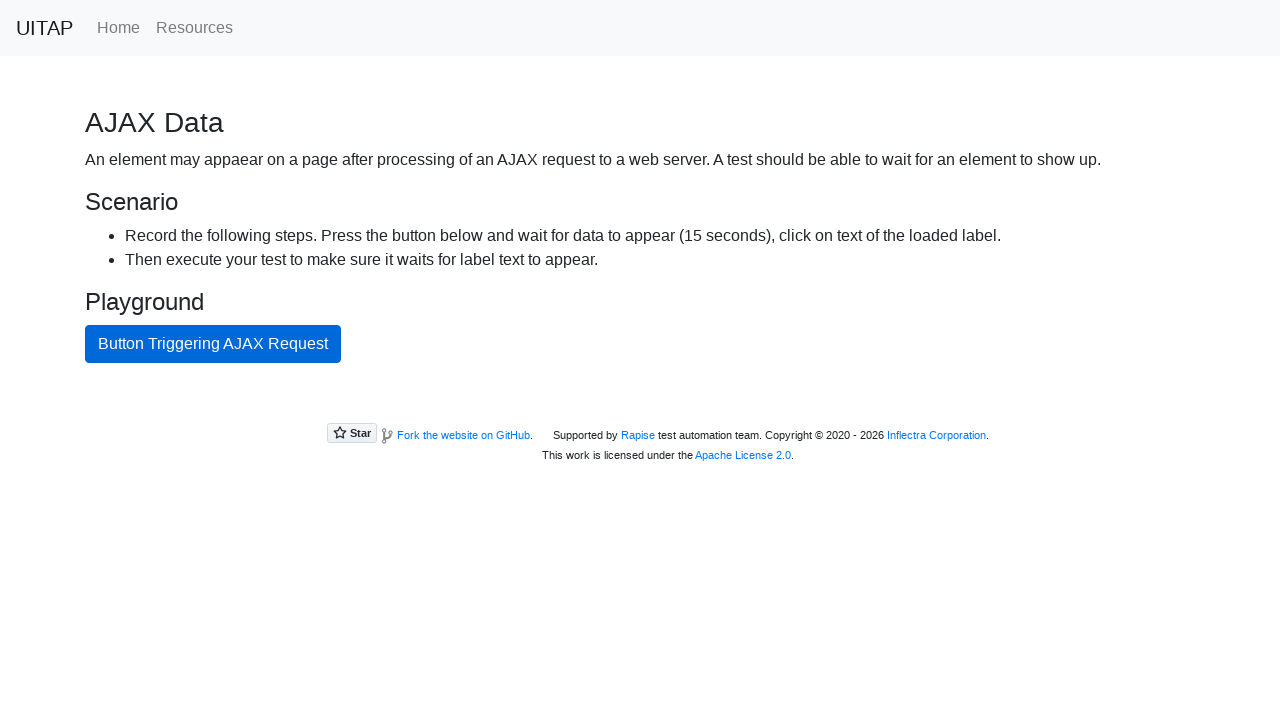

Clicked AJAX button to trigger AJAX request at (213, 344) on #ajaxButton
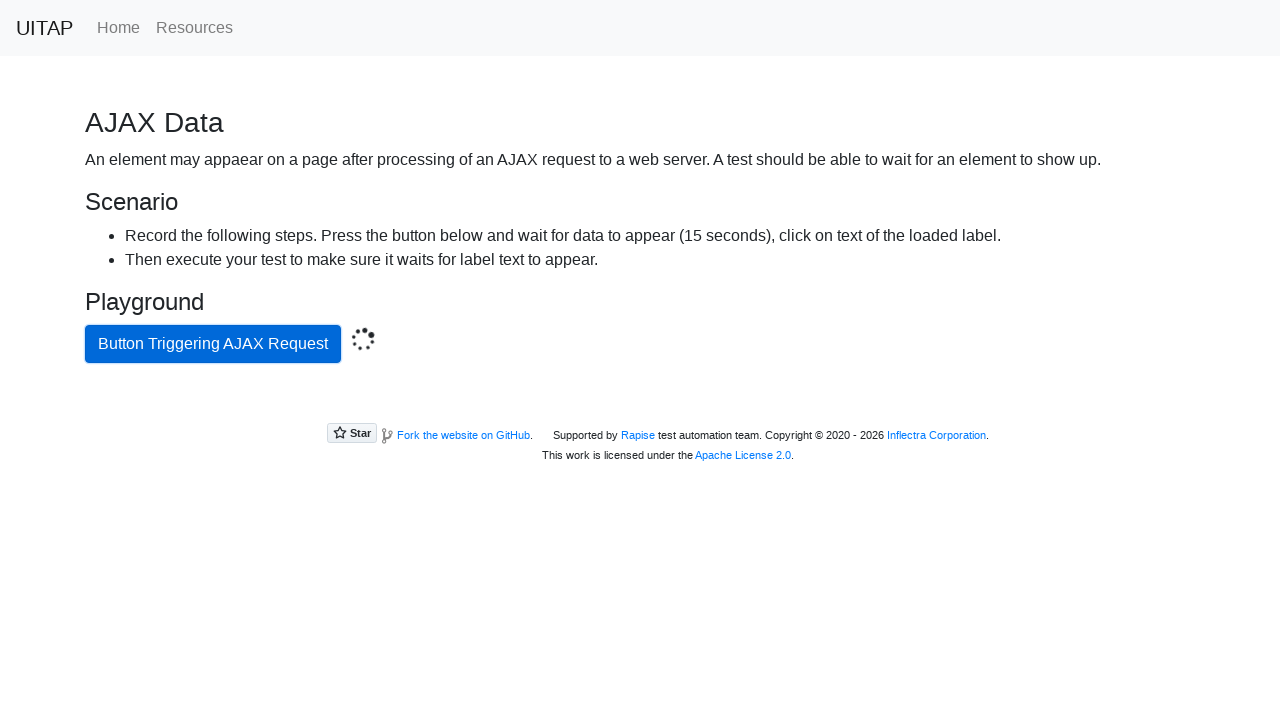

Button changed color to green indicating successful AJAX response
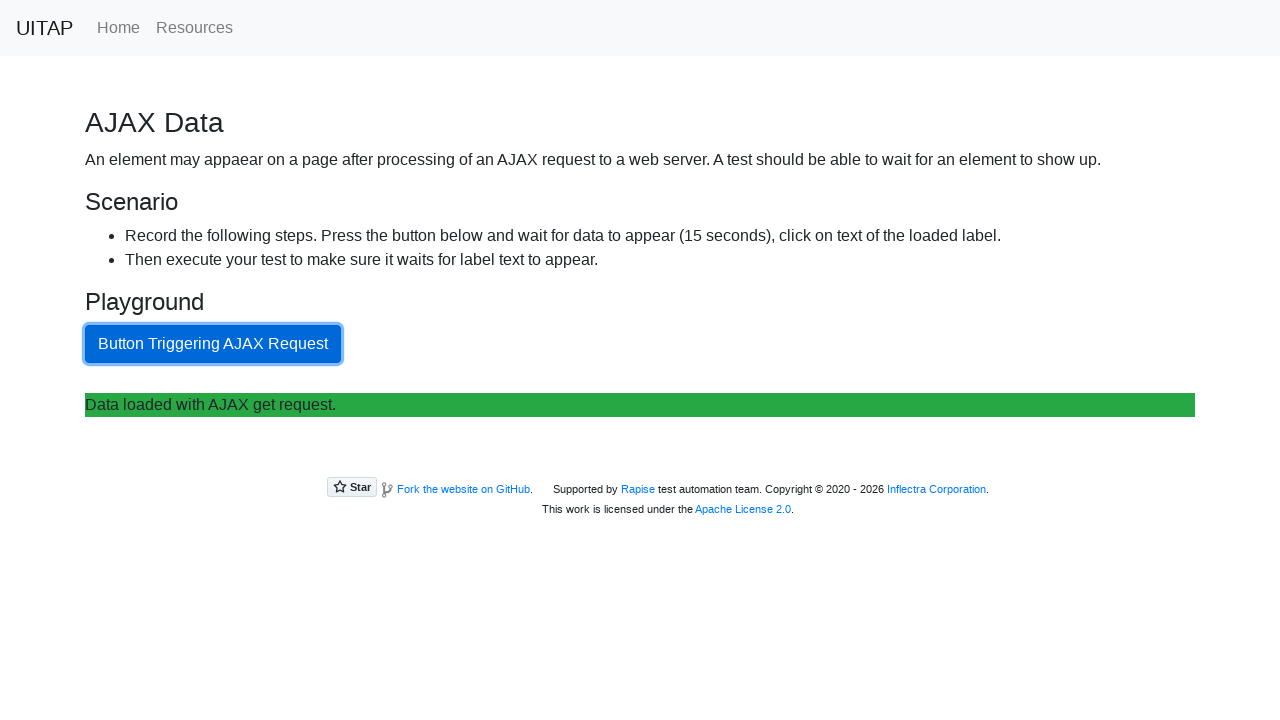

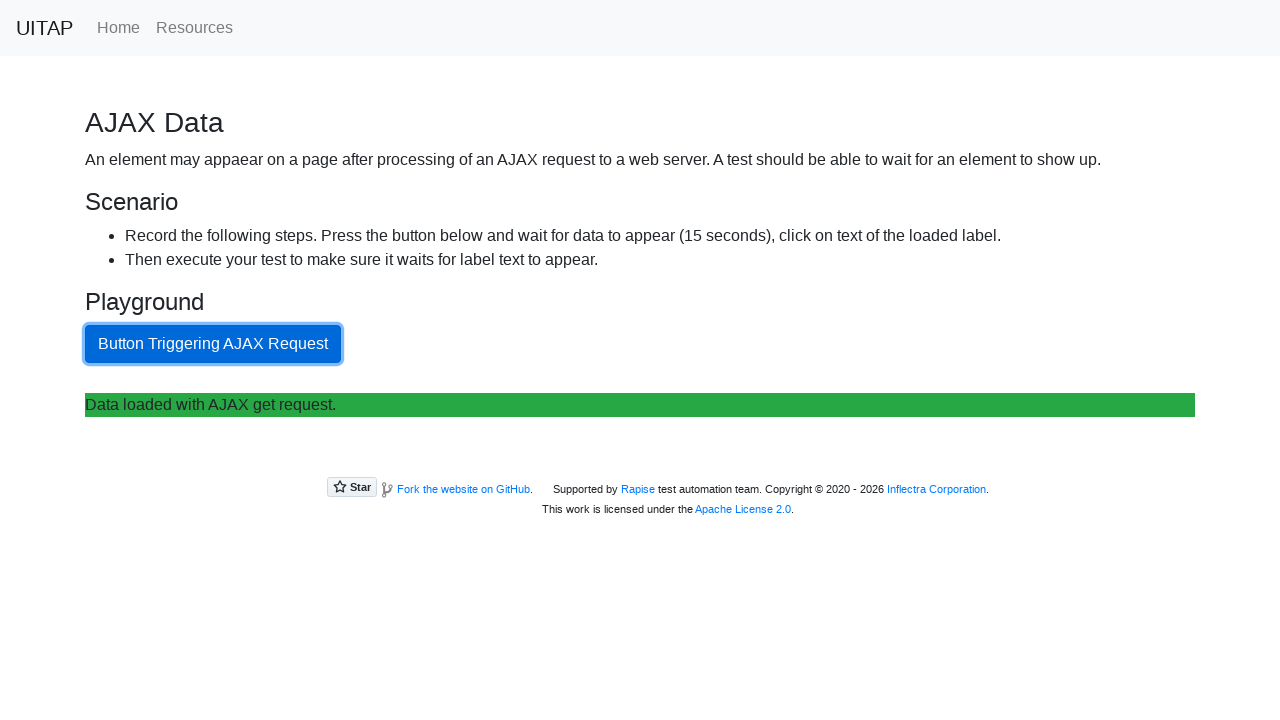